Tests for the presence of AI notification system elements on the page after allowing time for them to load.

Starting URL: https://web-99kxh0sku-giquinas-projects.vercel.app

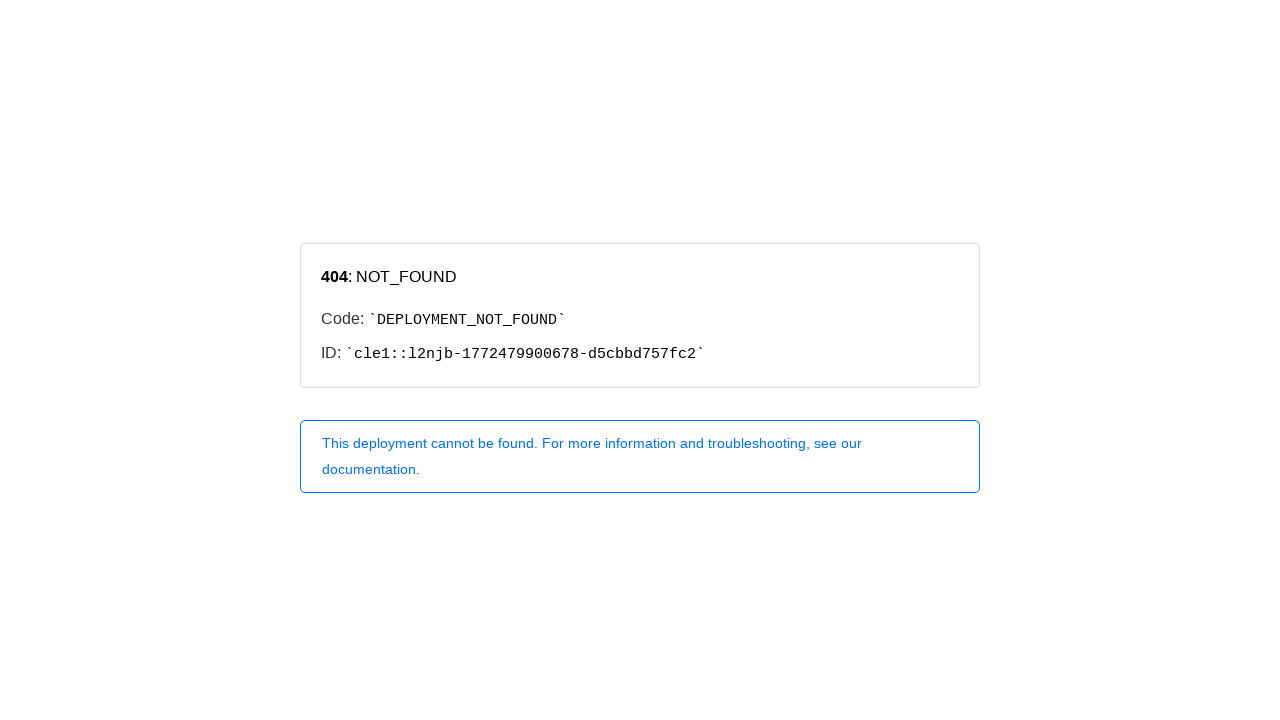

Set mobile viewport to 375x667
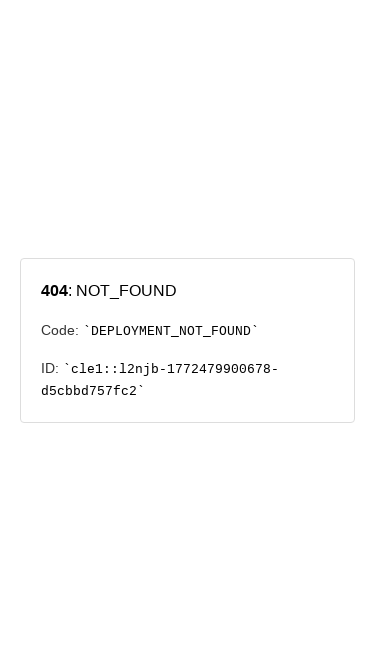

Waited 5 seconds for AI notification system to load
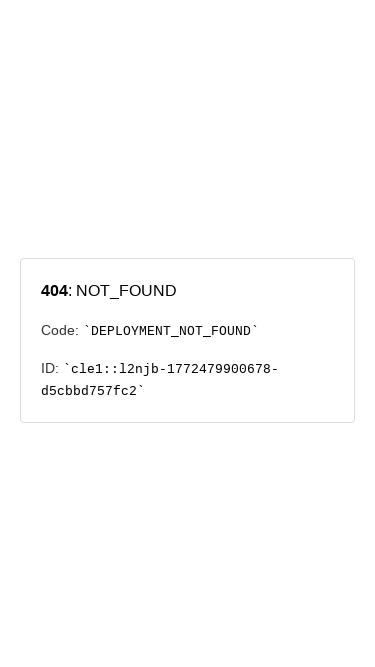

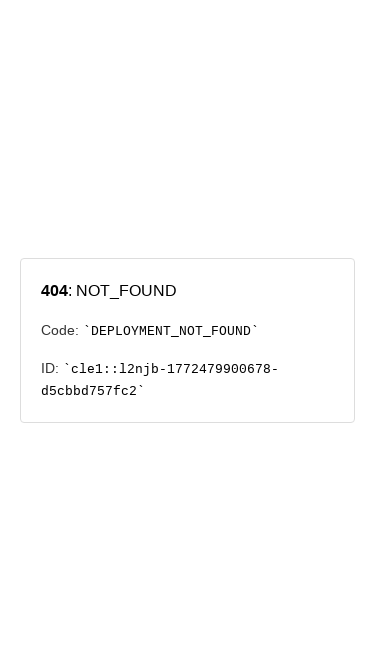